Tests that clicking clear completed button removes completed items

Starting URL: https://demo.playwright.dev/todomvc

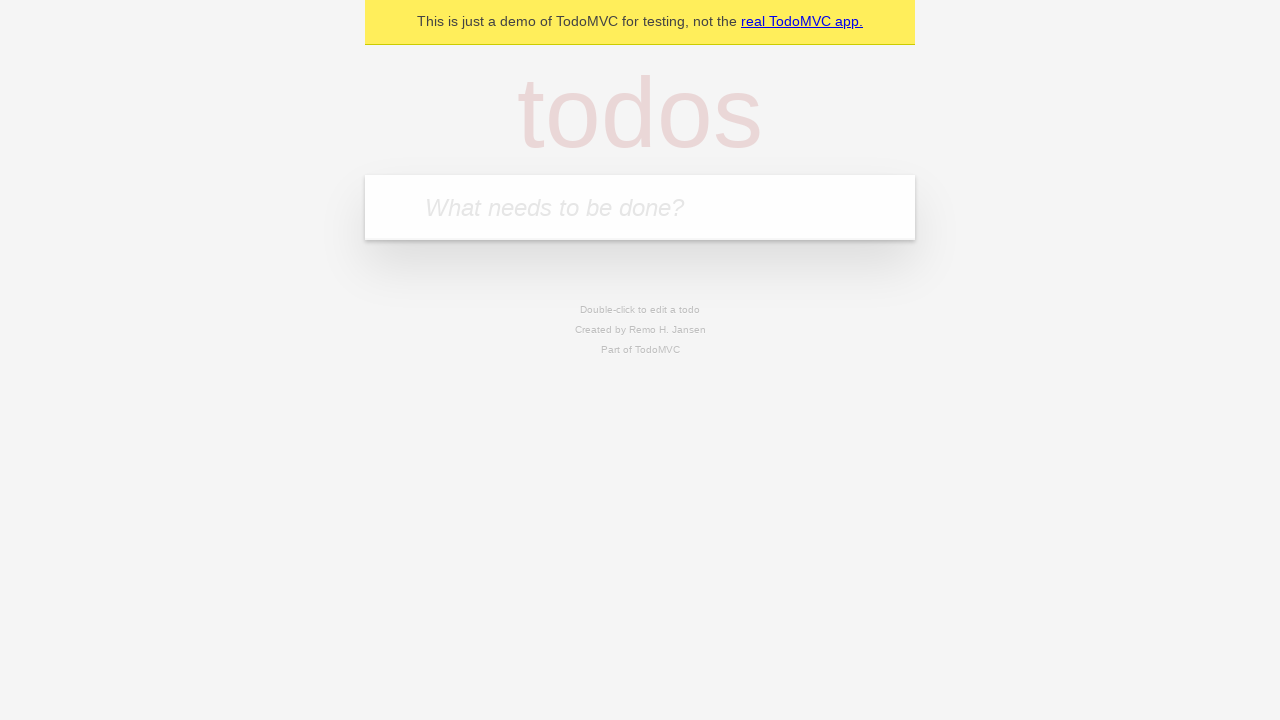

Filled new todo input with 'buy some cheese' on .new-todo
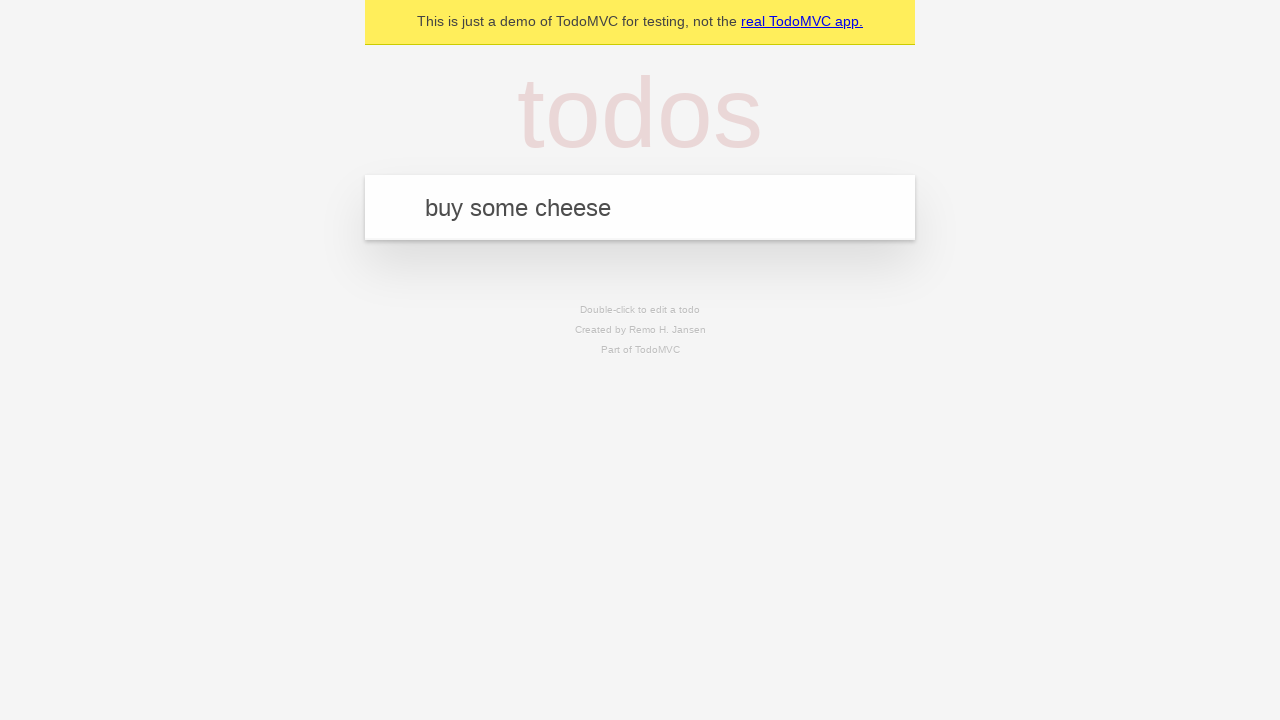

Pressed Enter to create first todo item on .new-todo
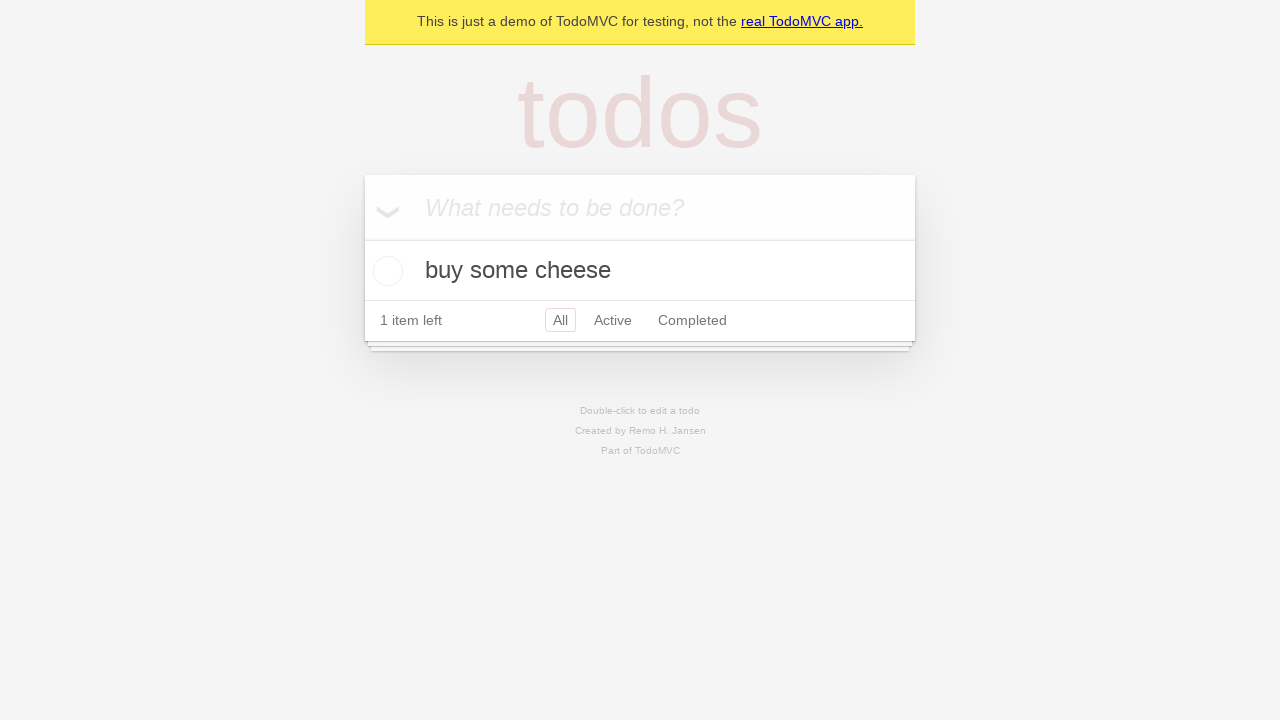

Filled new todo input with 'feed the cat' on .new-todo
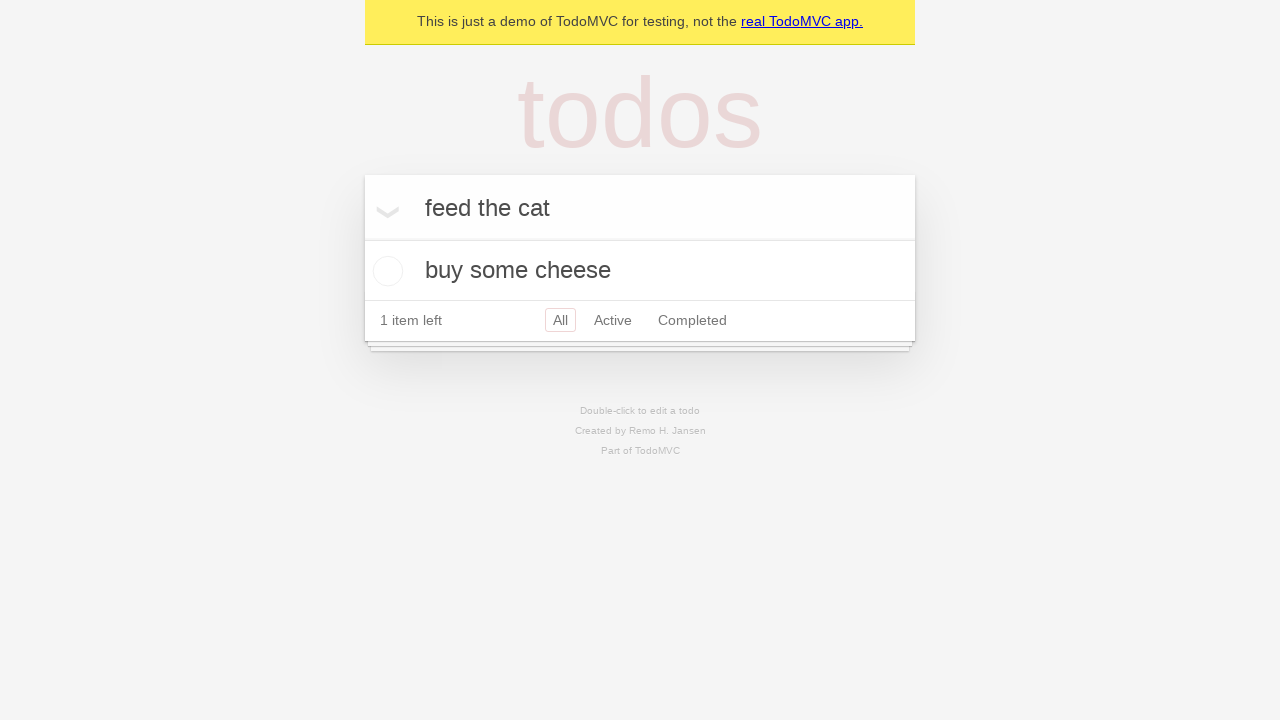

Pressed Enter to create second todo item on .new-todo
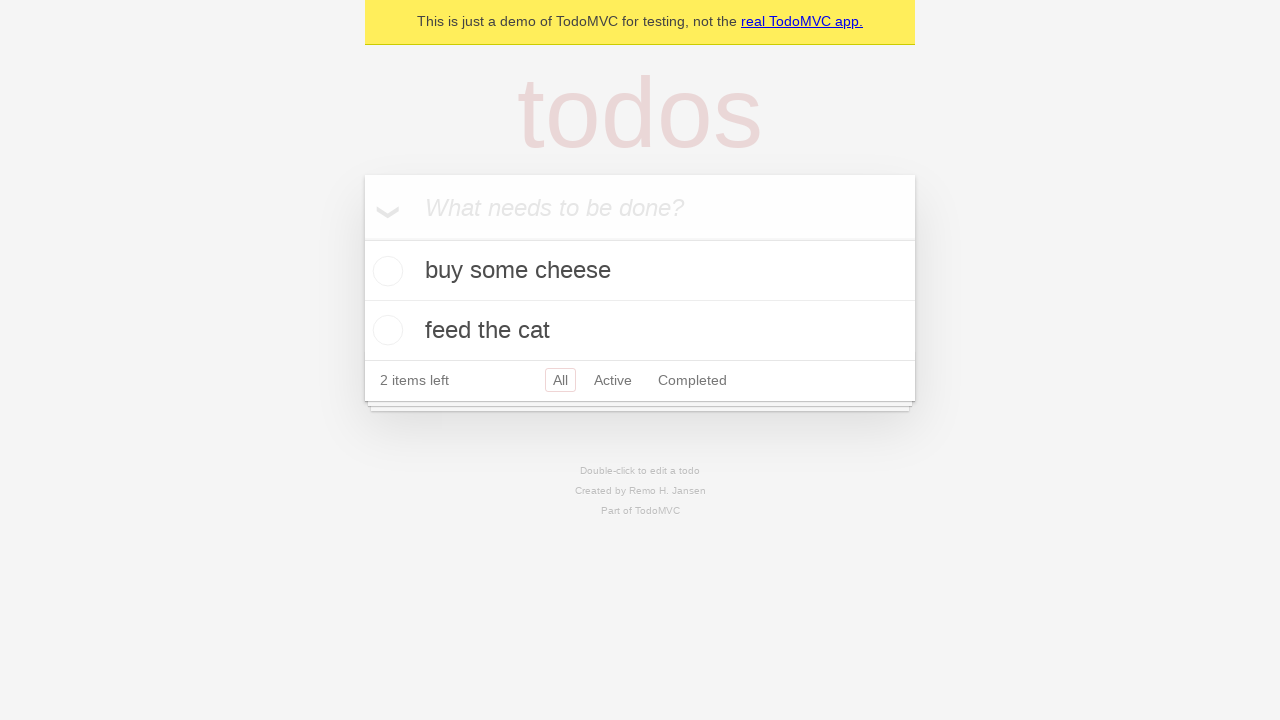

Filled new todo input with 'book a doctors appointment' on .new-todo
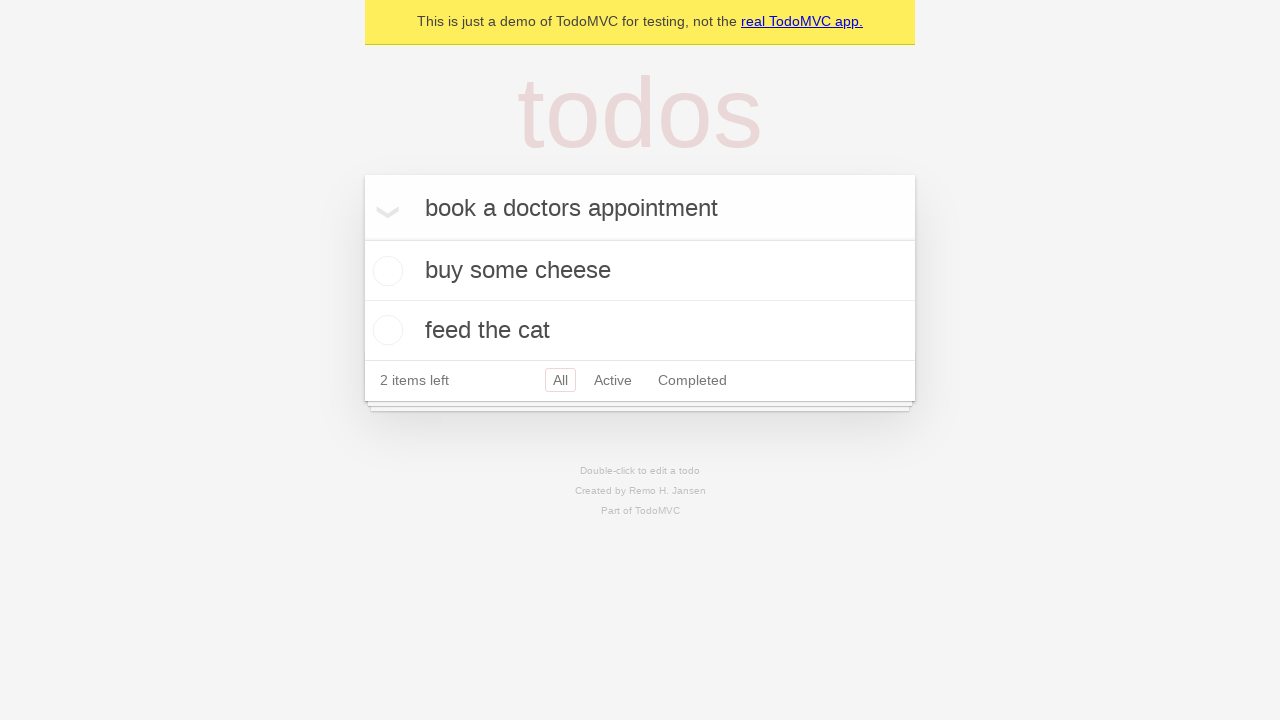

Pressed Enter to create third todo item on .new-todo
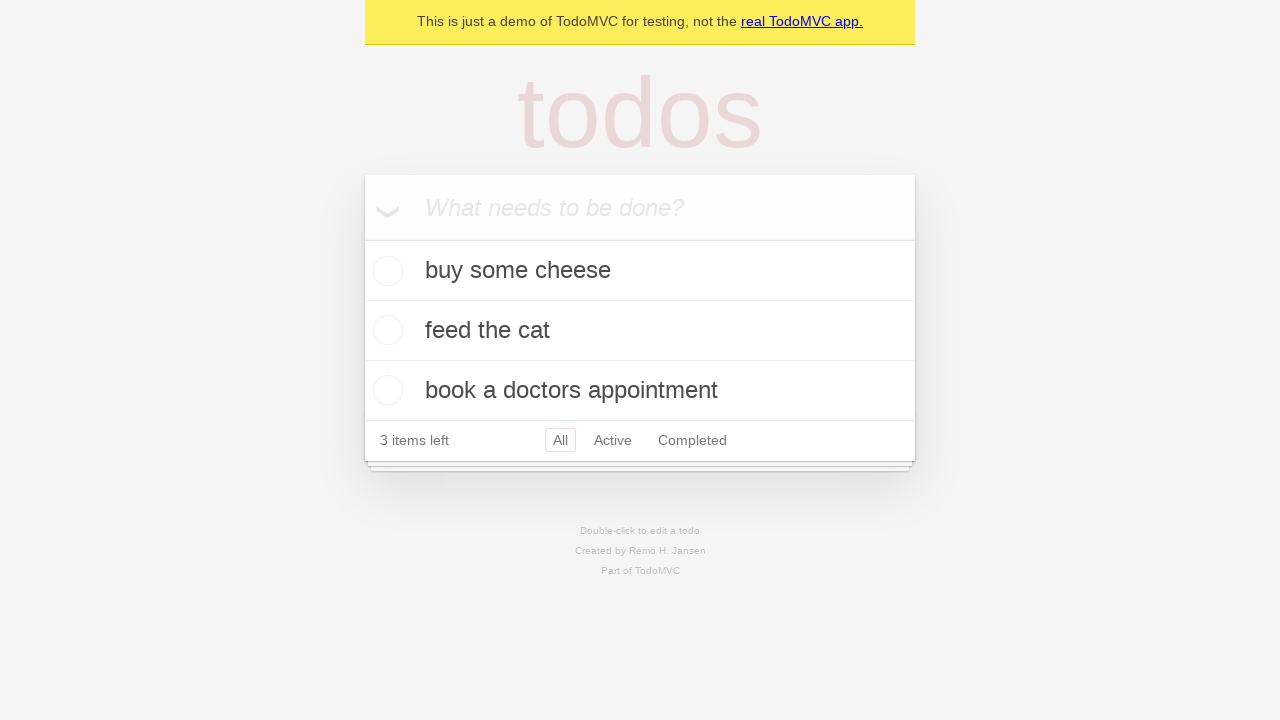

Checked the second todo item as completed at (385, 330) on .todo-list li >> nth=1 >> .toggle
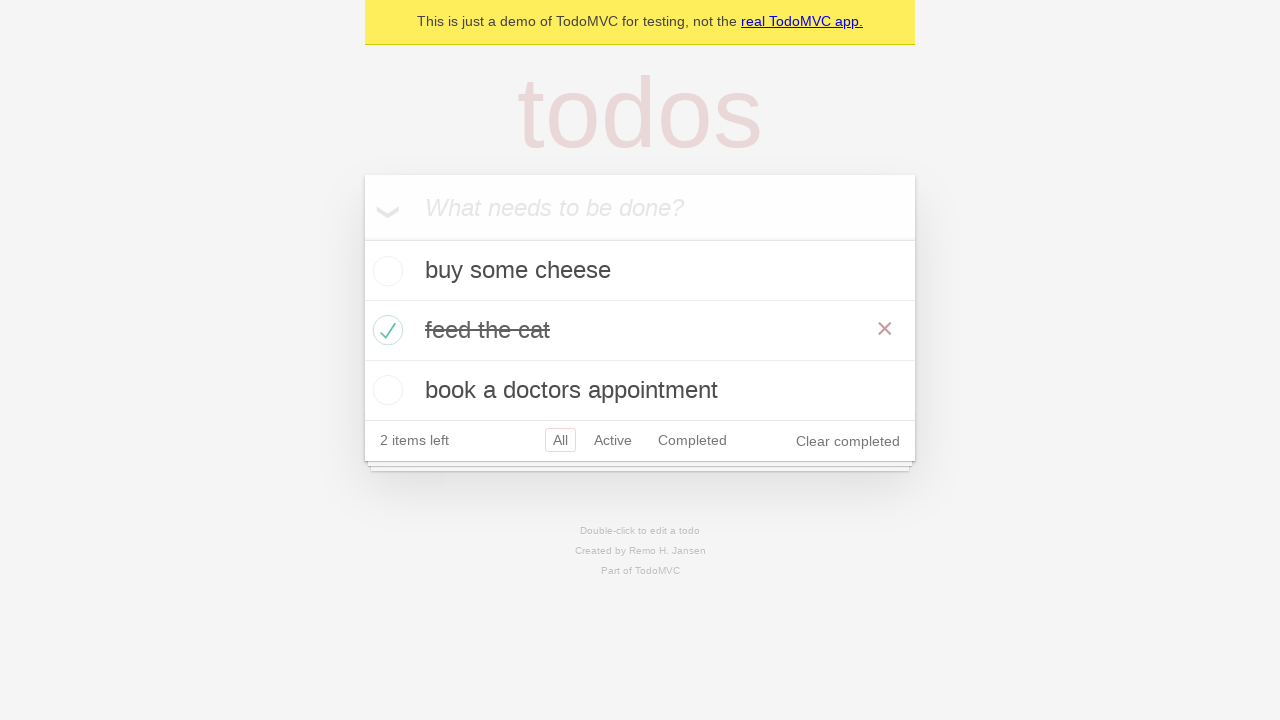

Clicked clear completed button to remove completed items at (848, 441) on .clear-completed
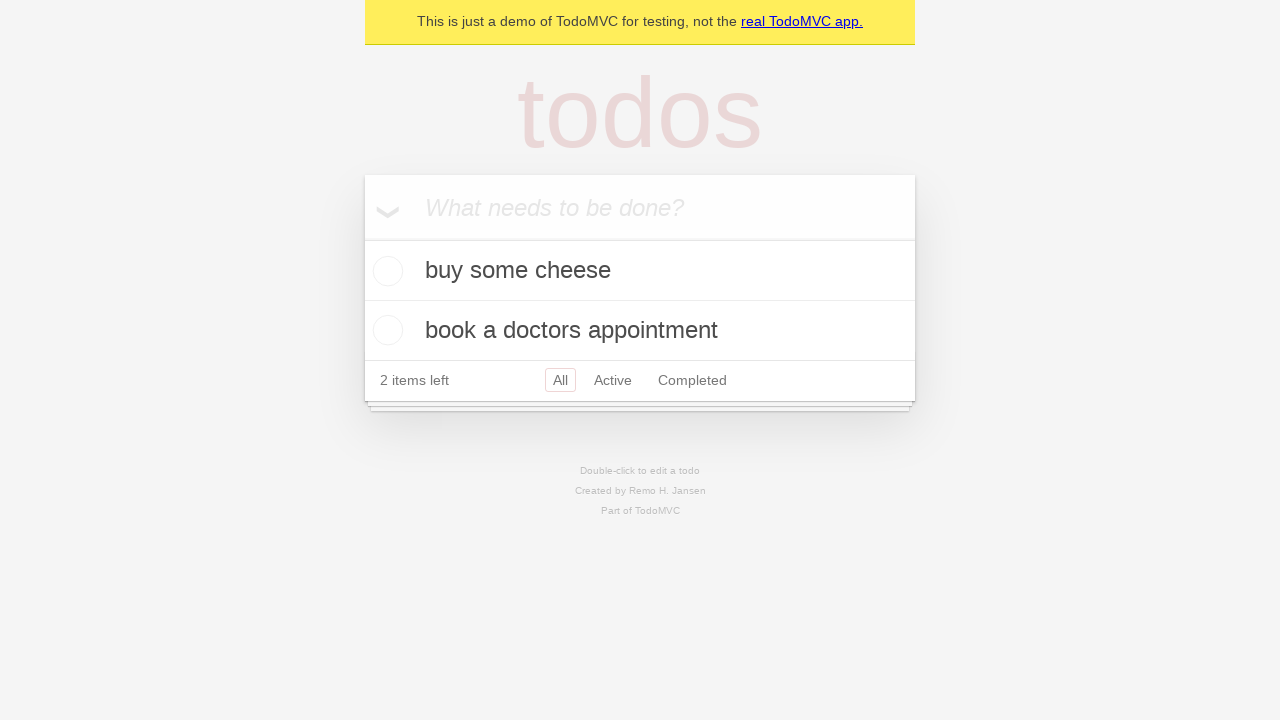

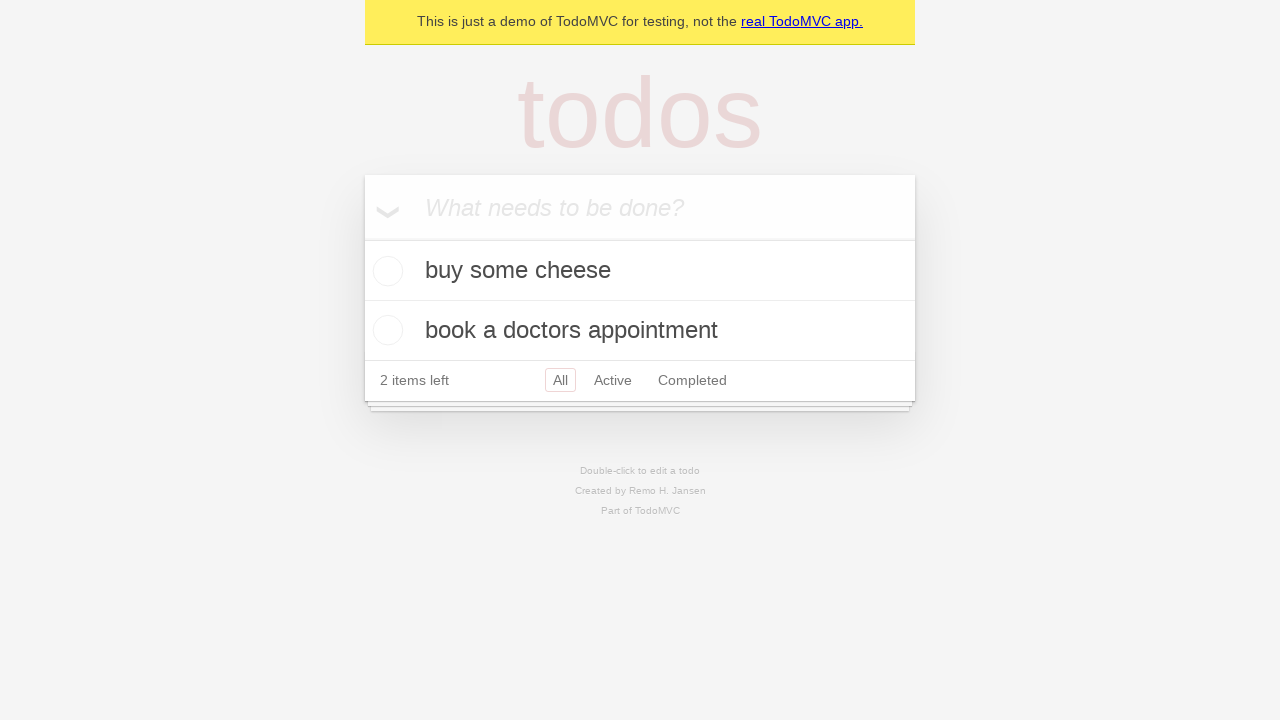